Tests window handling functionality by opening multiple windows/tabs, switching between them, and closing specific windows

Starting URL: https://leafground.com/window.xhtml

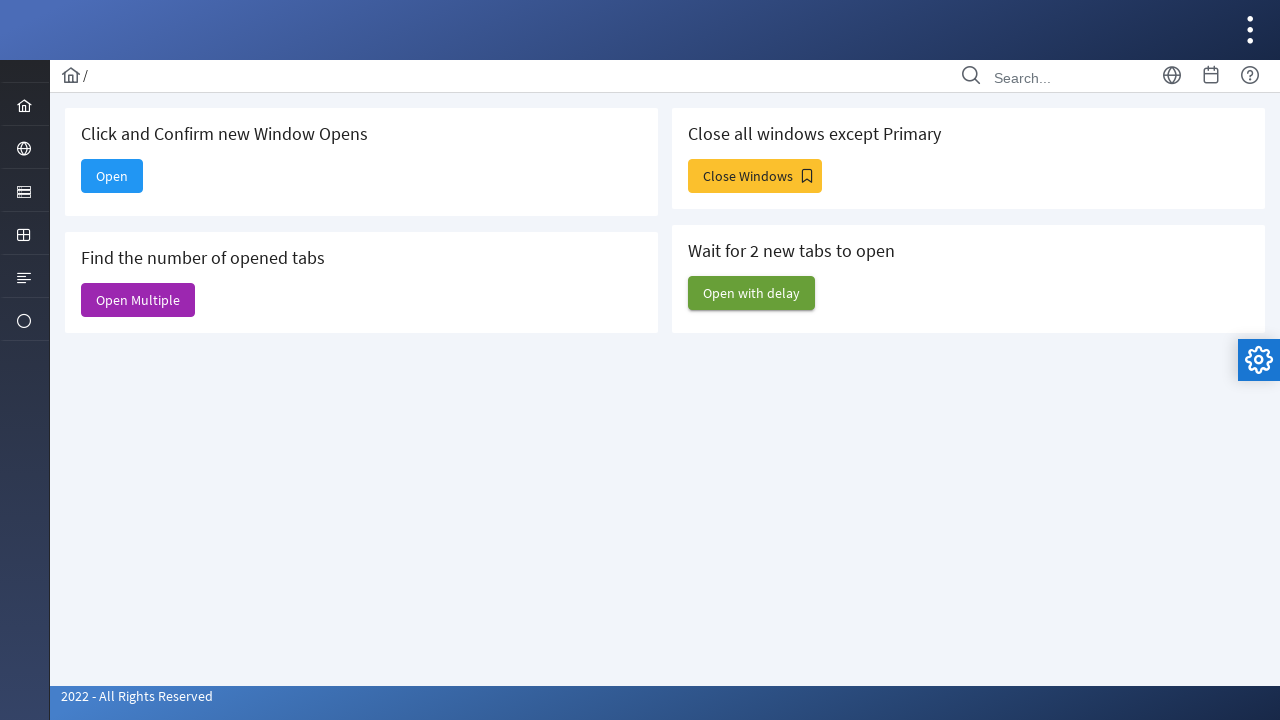

Clicked button to open new window at (112, 176) on button[name='j_idt88:new']
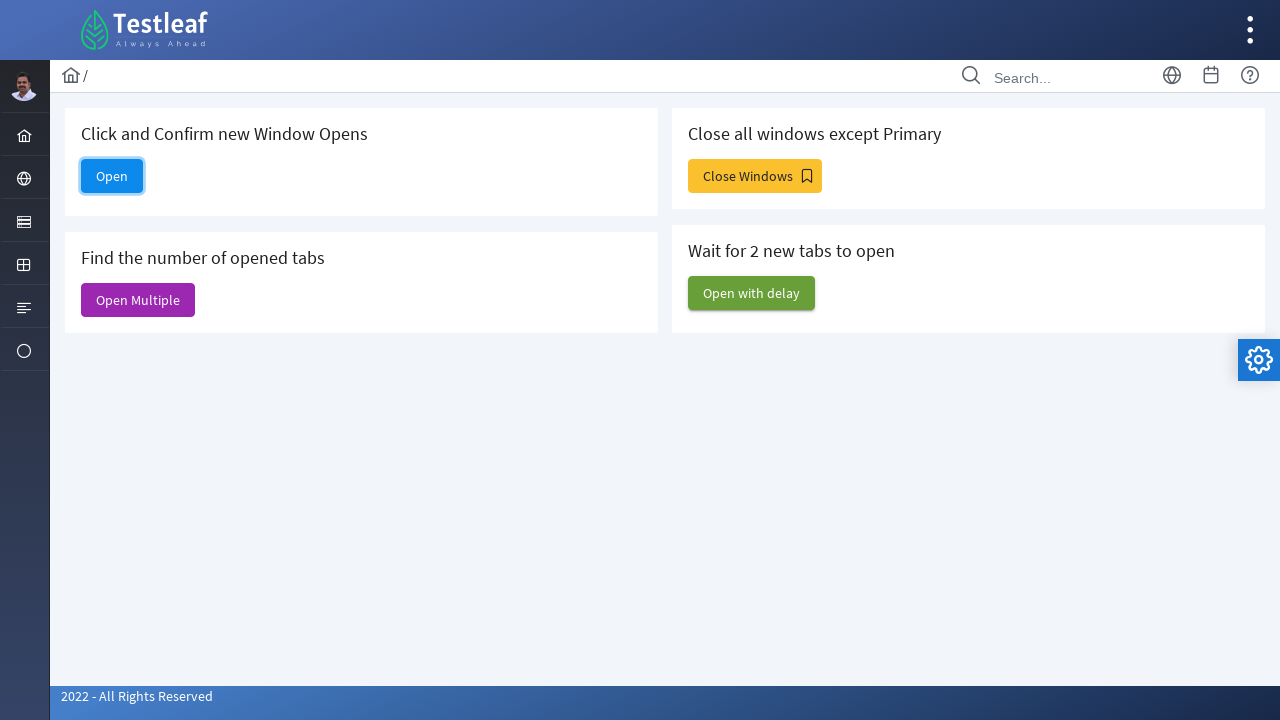

New window opened and captured at (138, 300) on #j_idt88\:j_idt91
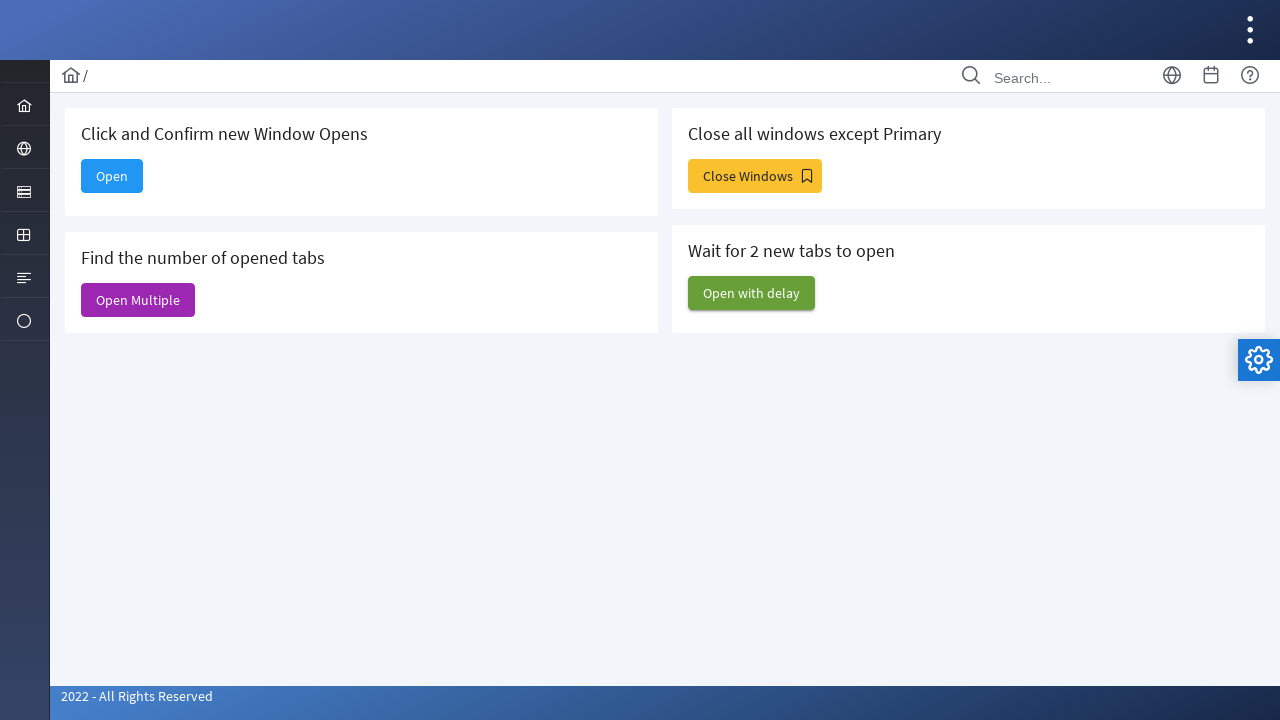

Clicked button to open five windows at (755, 176) on #j_idt88\:j_idt93
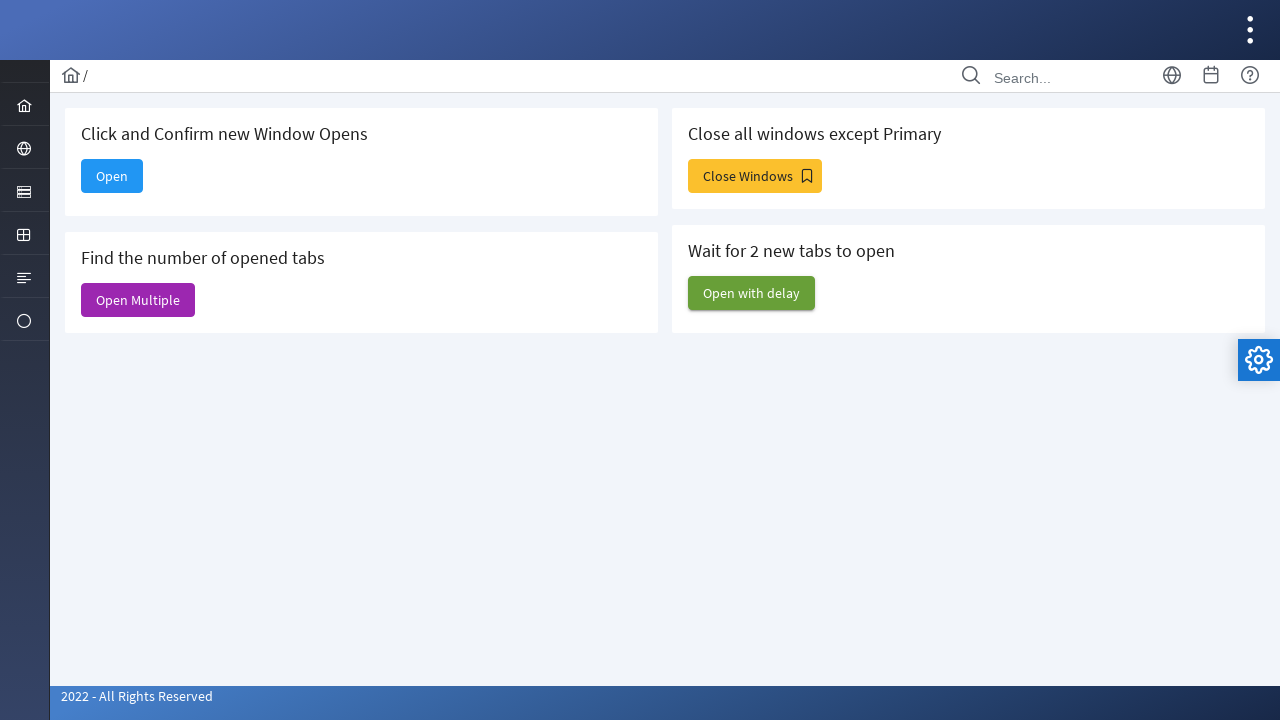

Closed first window
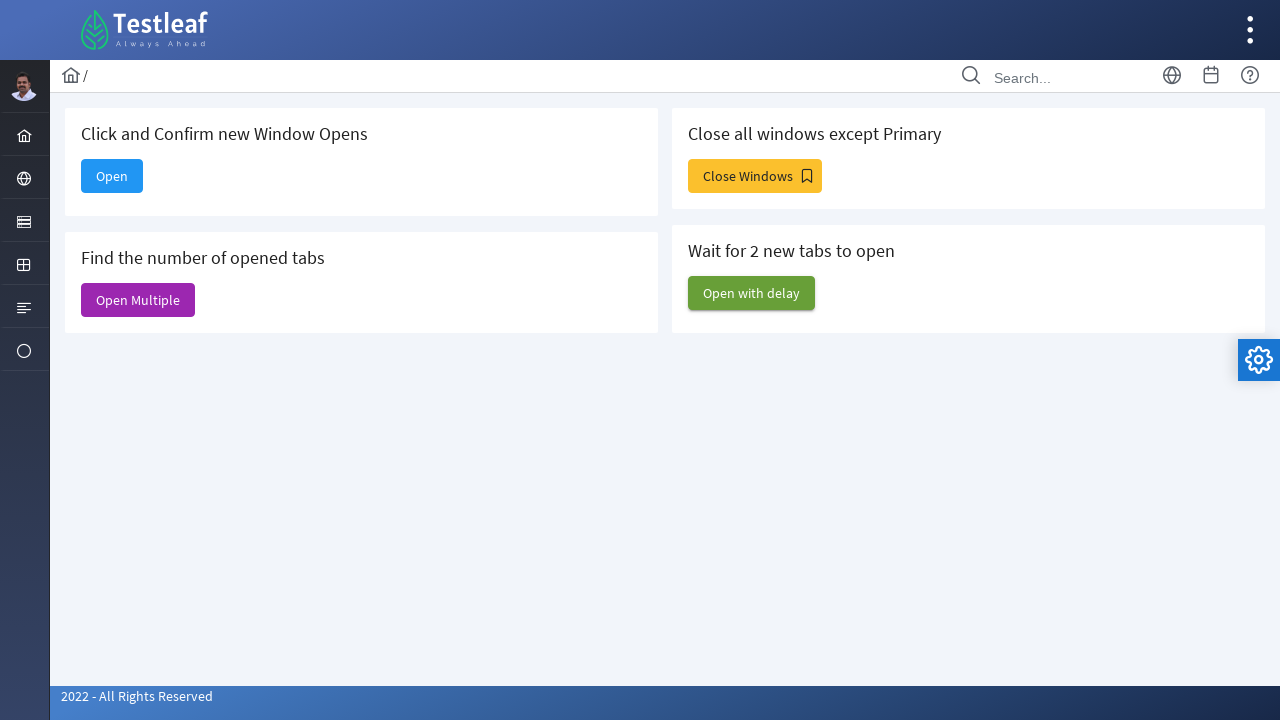

Closed second window
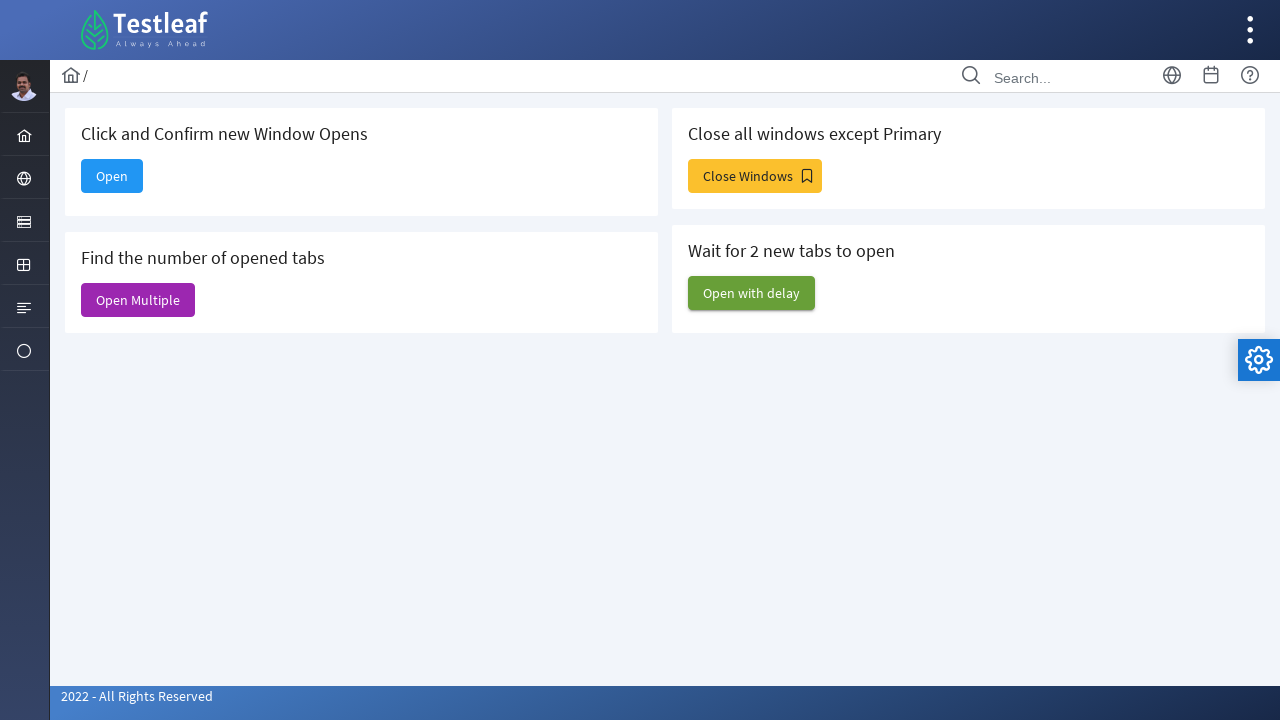

Closed third window
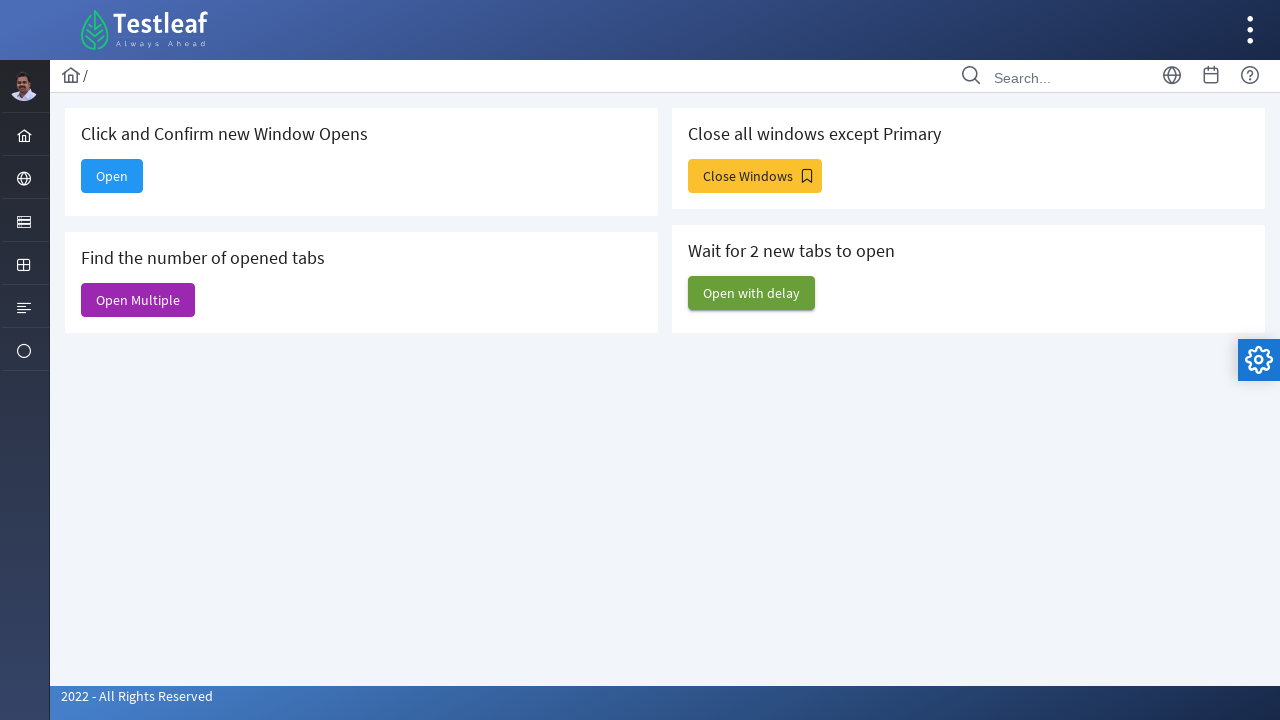

Closed fourth window
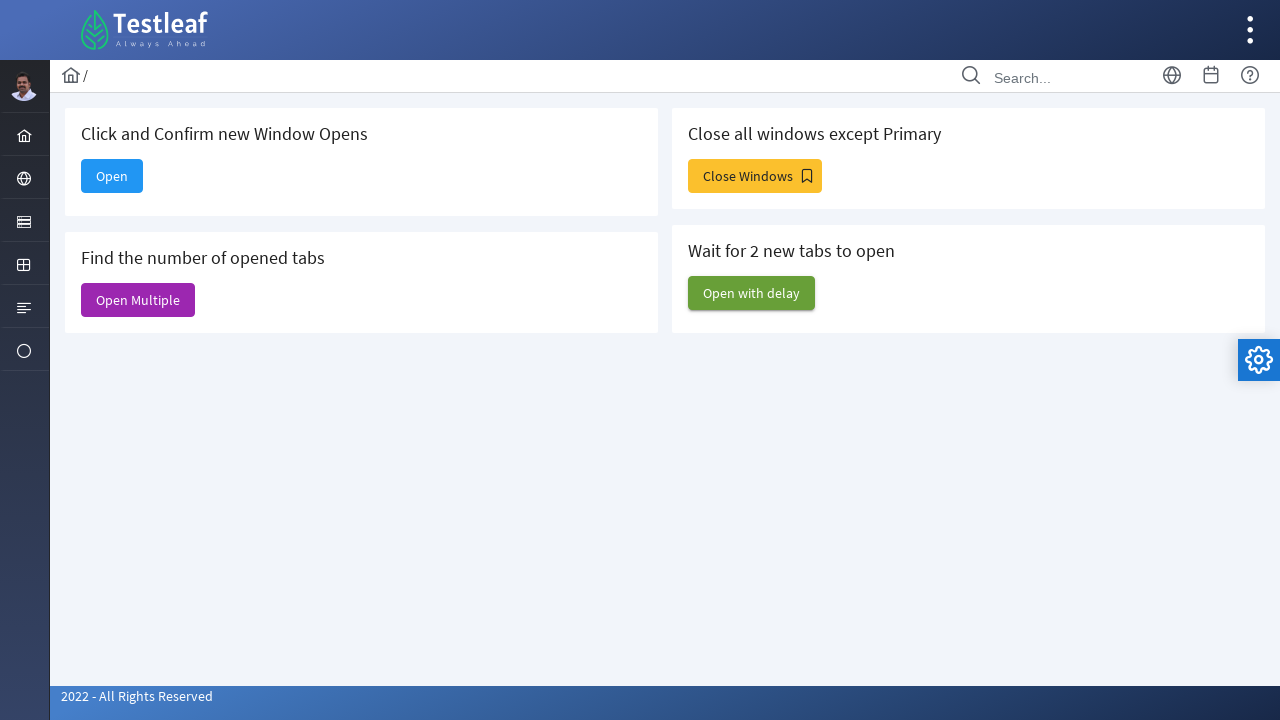

Closed fifth window
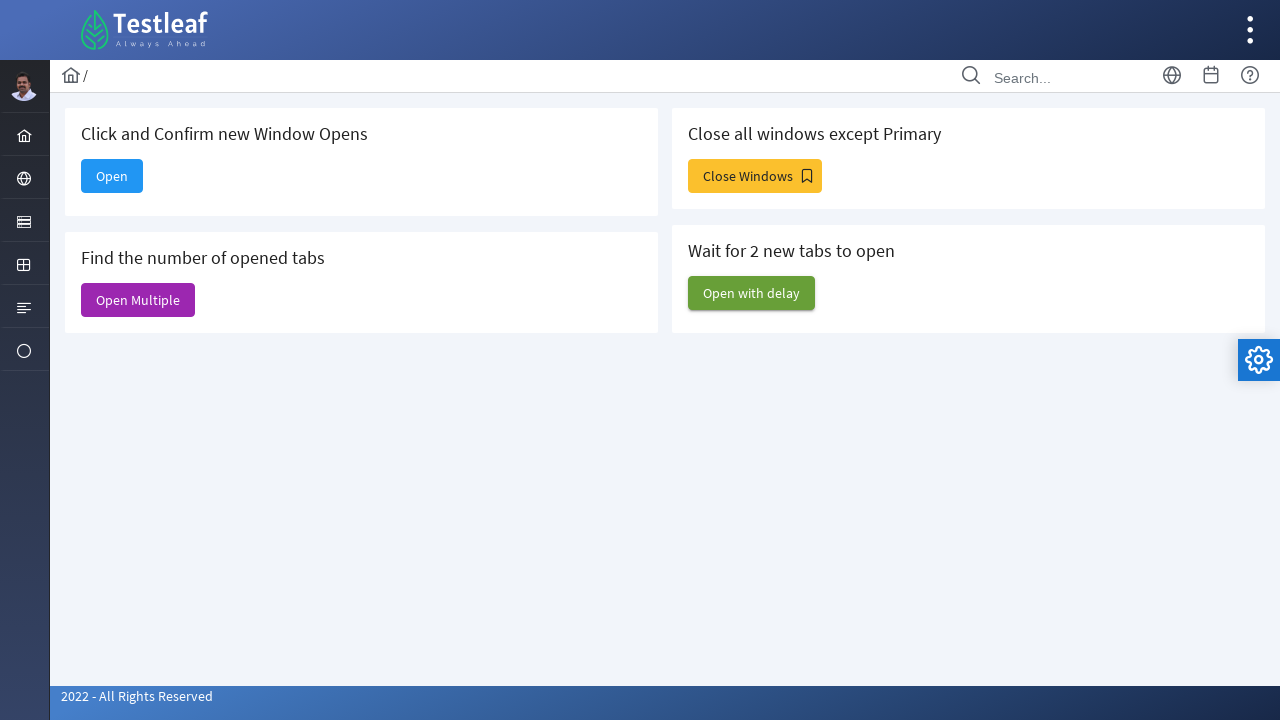

Closed new page window
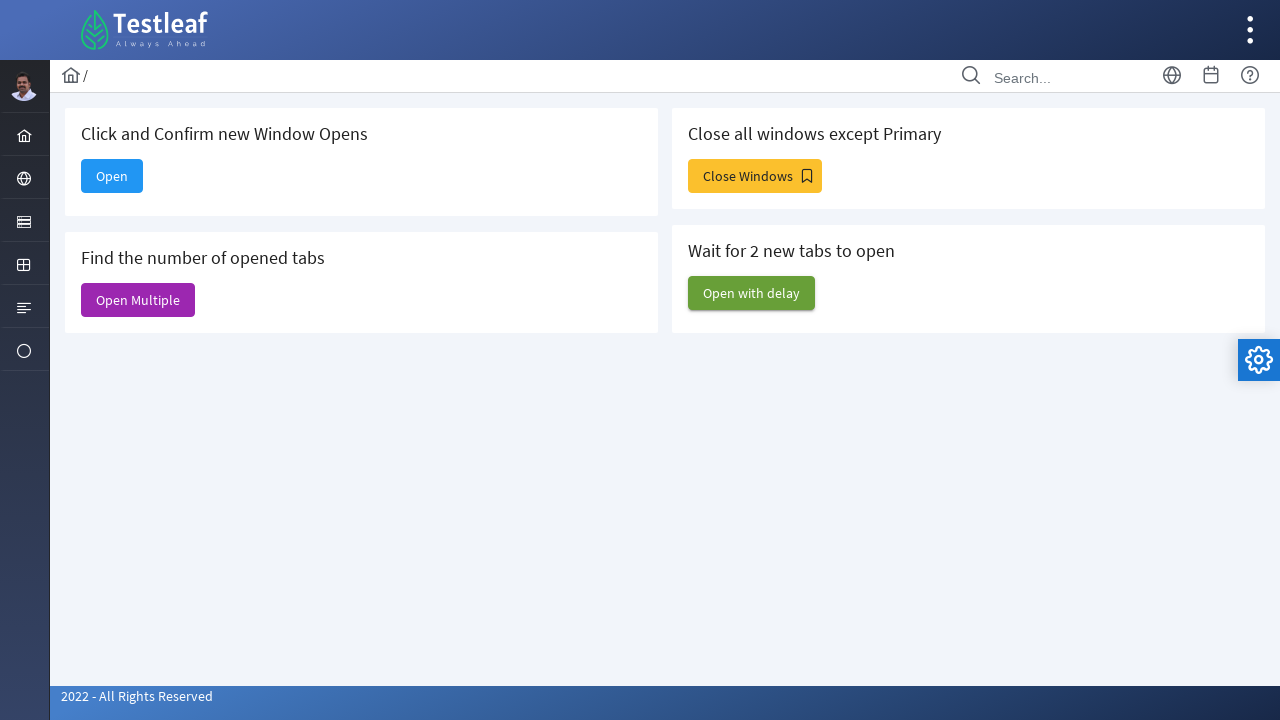

Clicked button to open delayed windows at (752, 293) on #j_idt88\:j_idt95
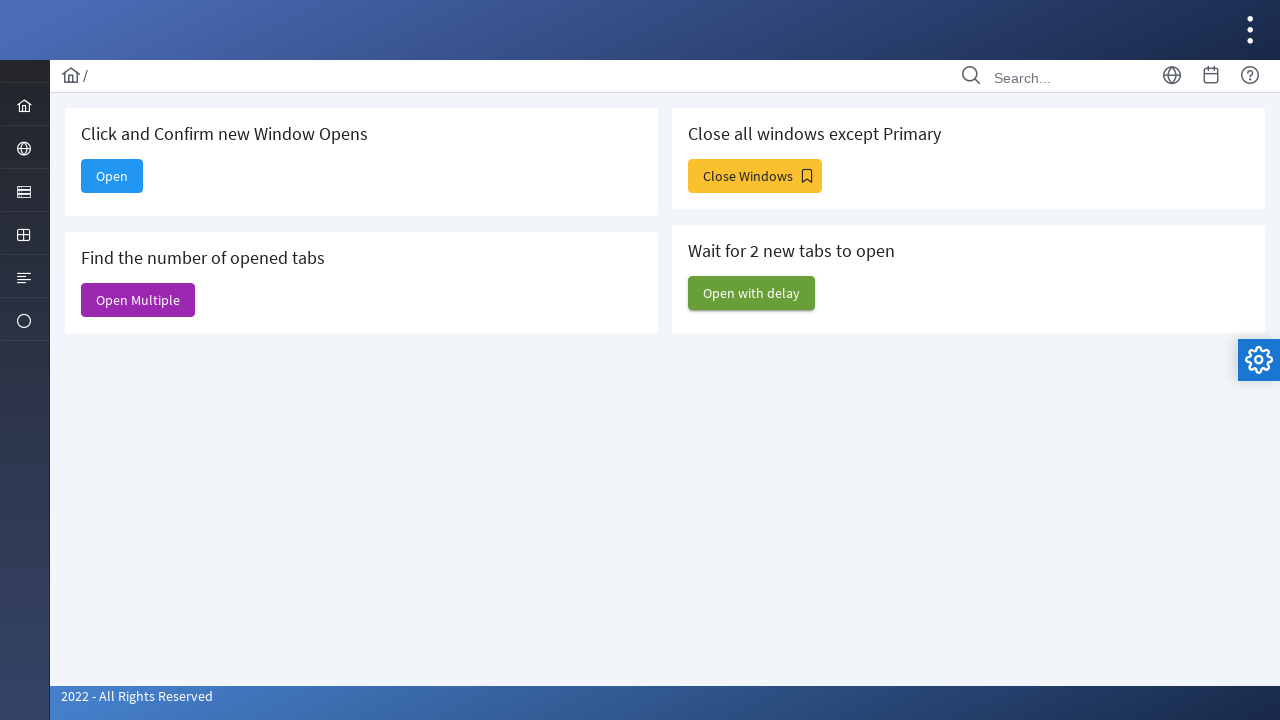

Waited 3 seconds for delayed windows to complete opening
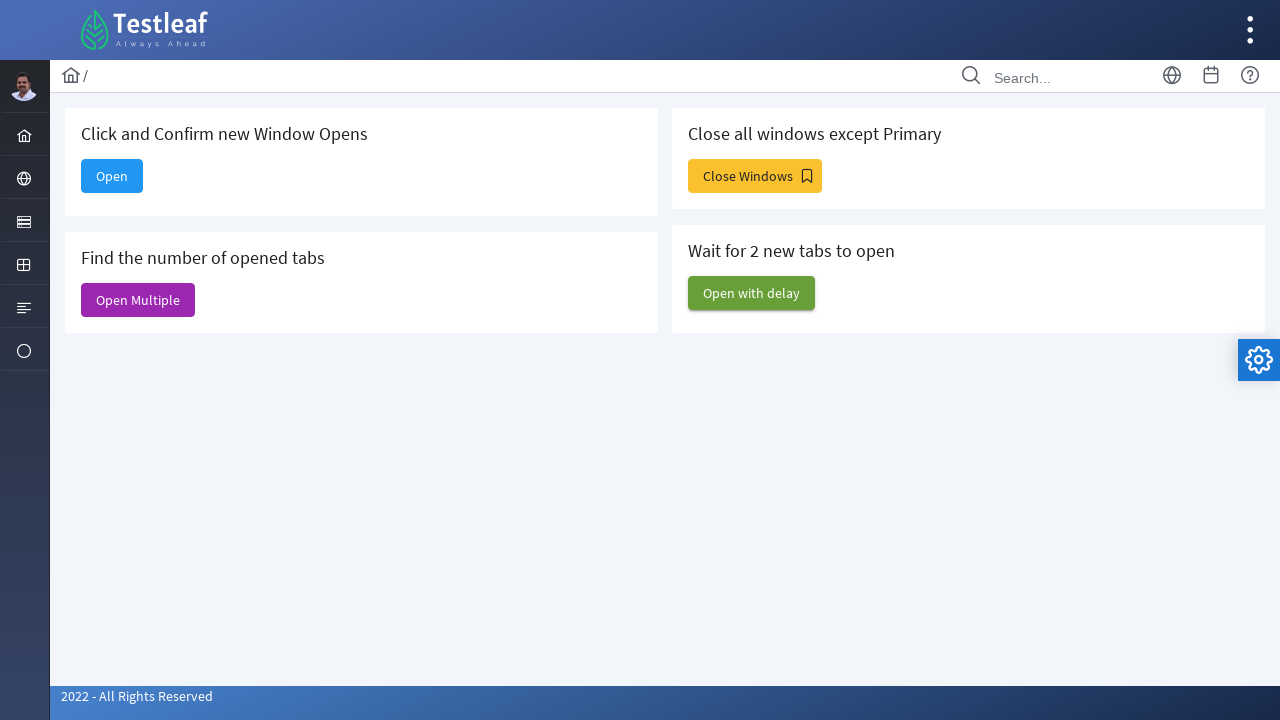

Closed first delayed window
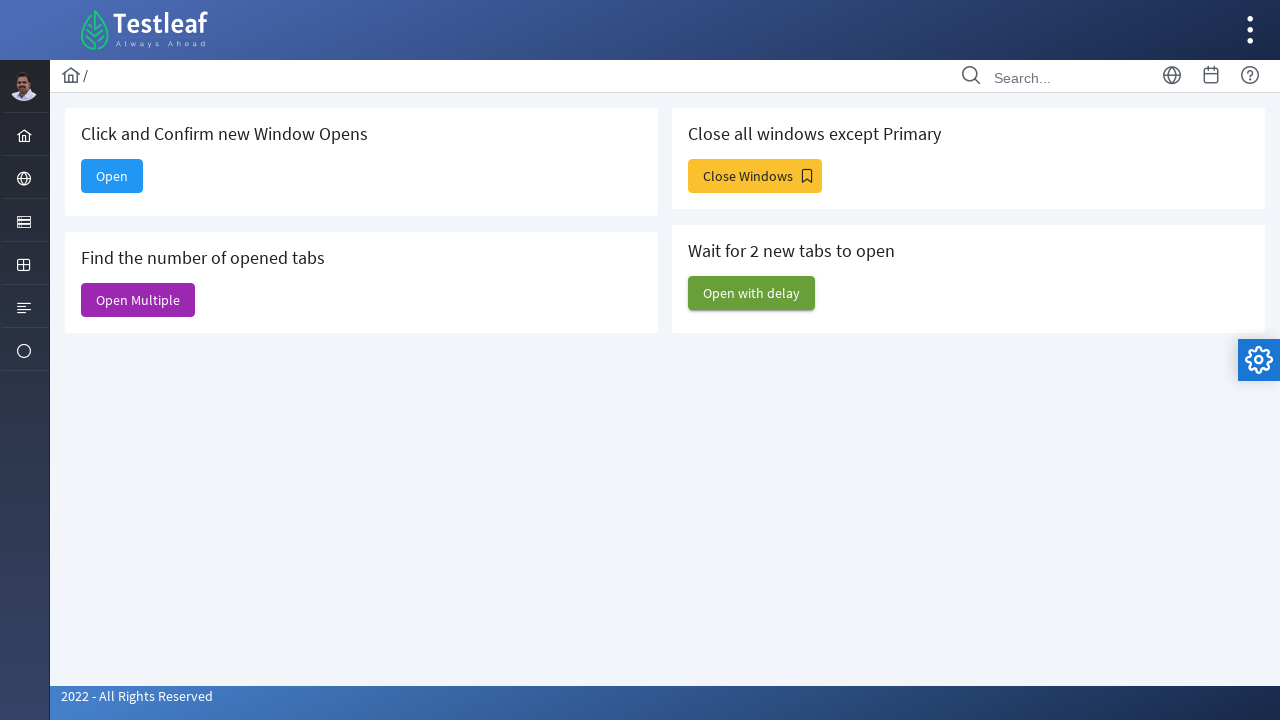

Closed second delayed window
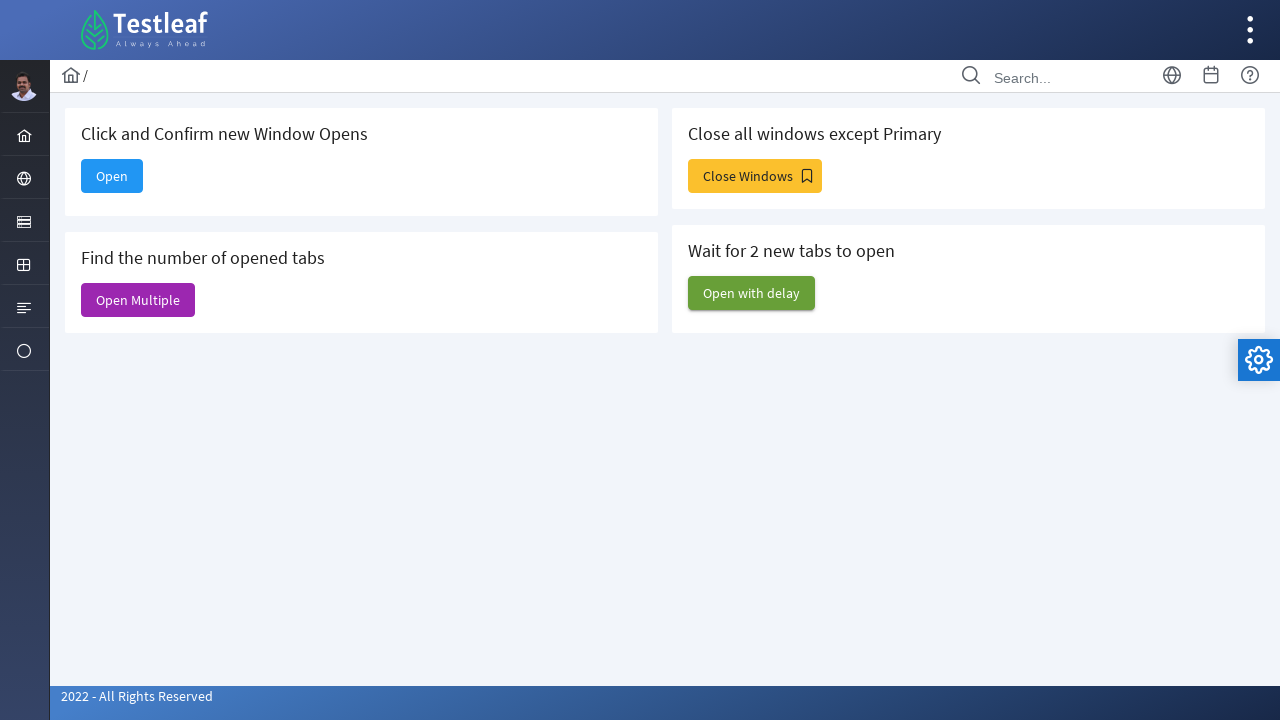

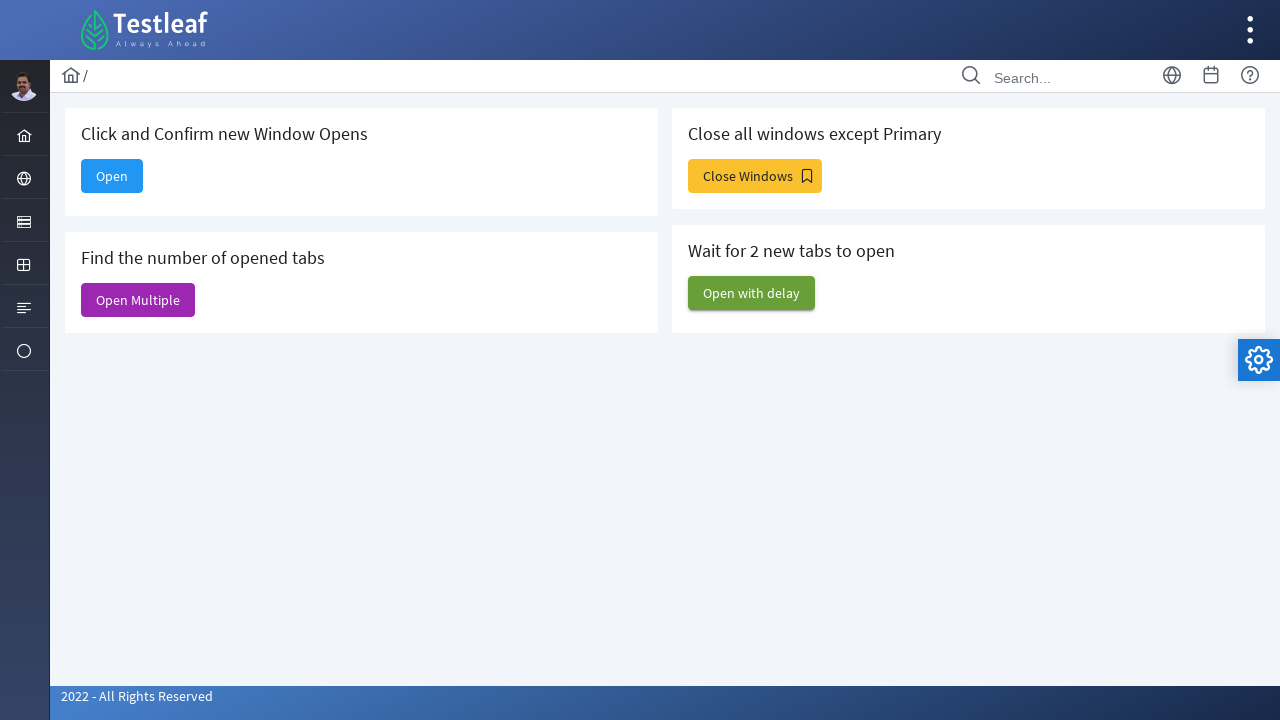